Navigates to SuperMicro BIOS support page and searches for a specific motherboard model using the search filter

Starting URL: https://www.supermicro.com/support/resources/bios_ipmi.php?type=BIOS

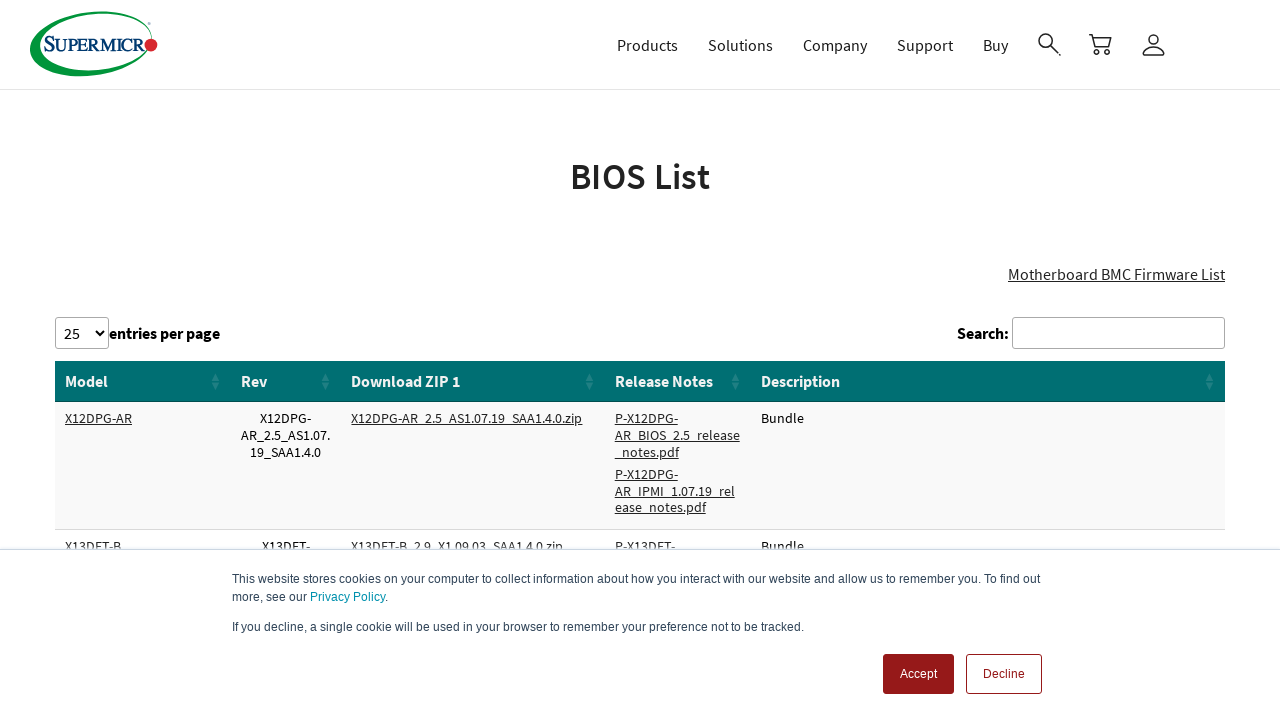

Search input field loaded on BIOS support page
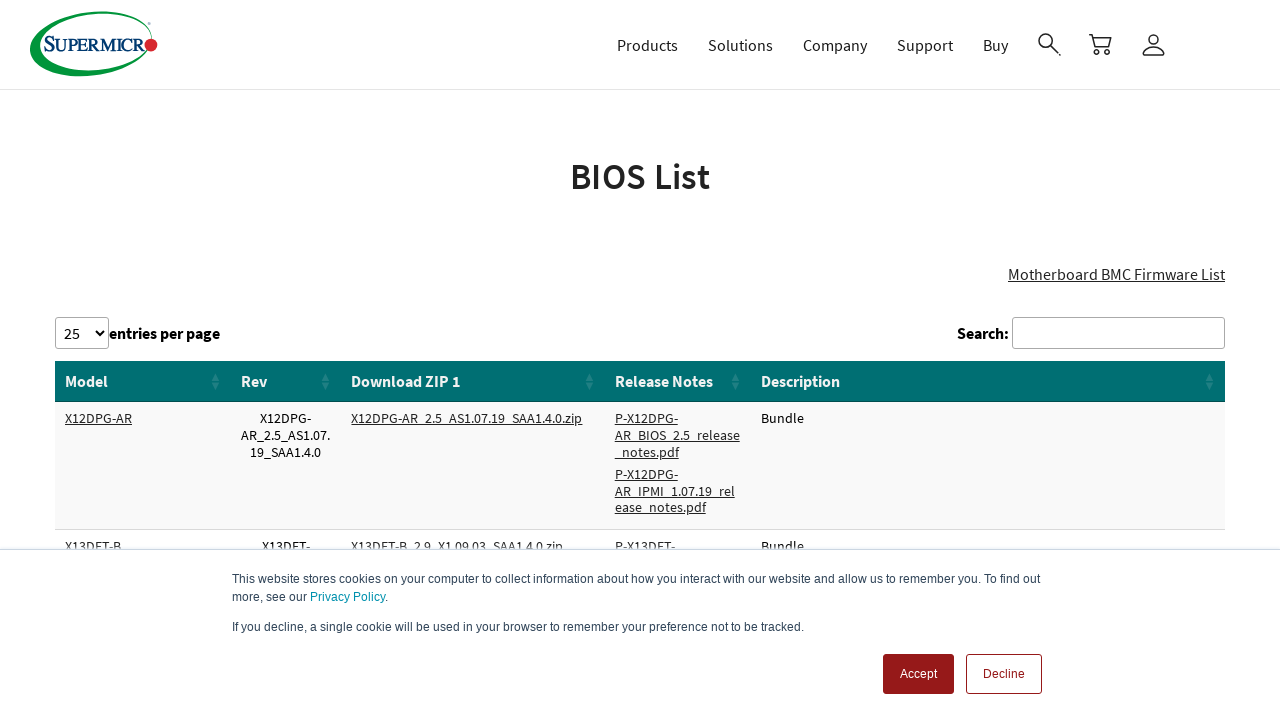

Entered motherboard model 'X11DPH-T' in search filter on input[type="search"][aria-controls="DataTables_Table_0"]
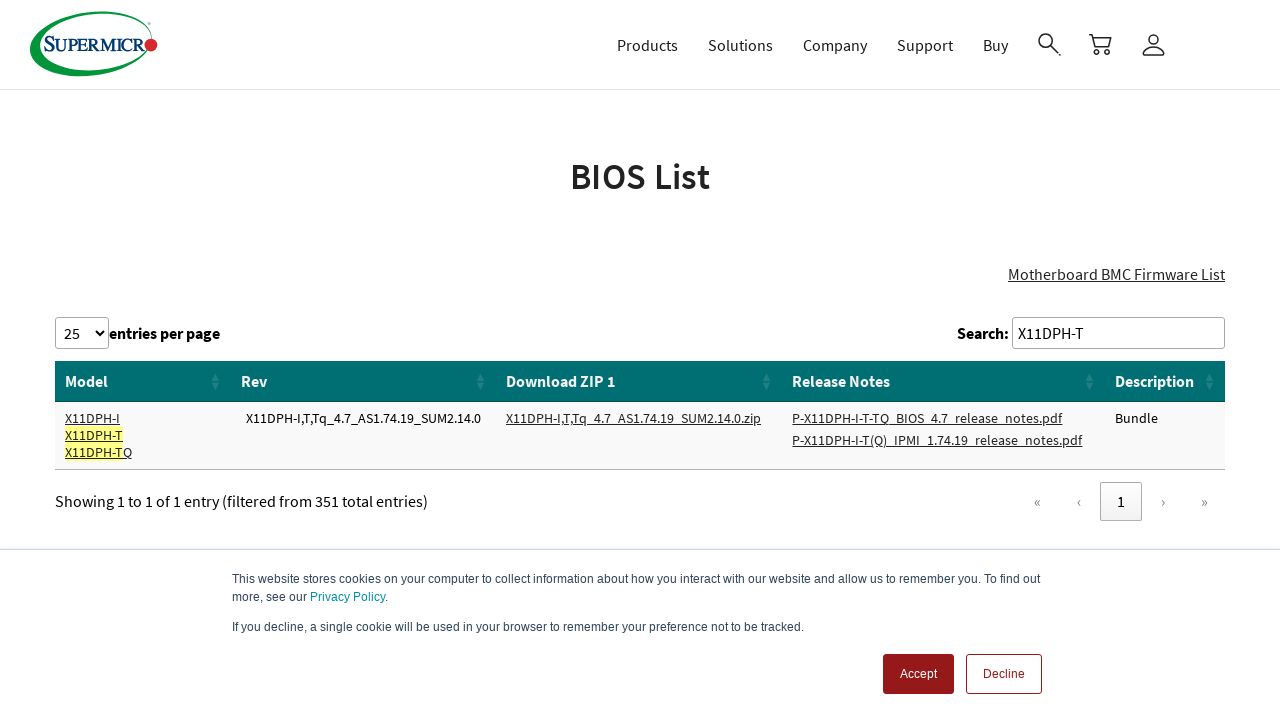

Filtered BIOS results displayed for X11DPH-T motherboard
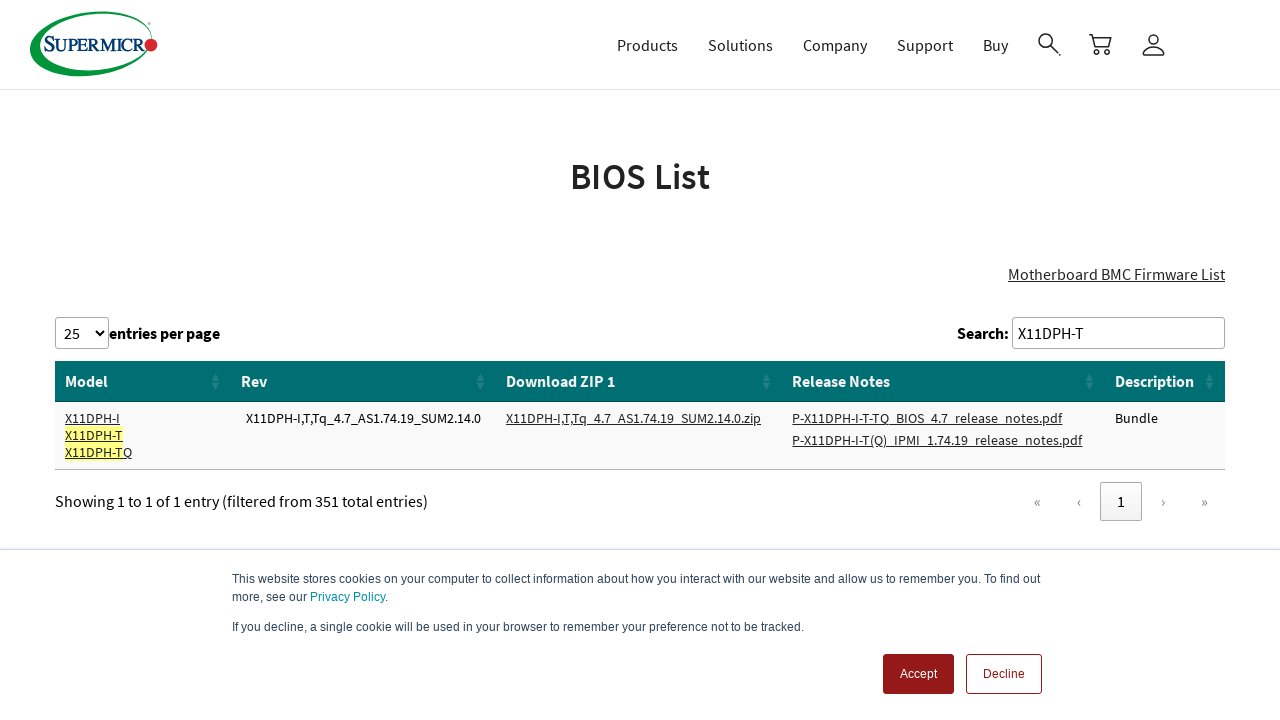

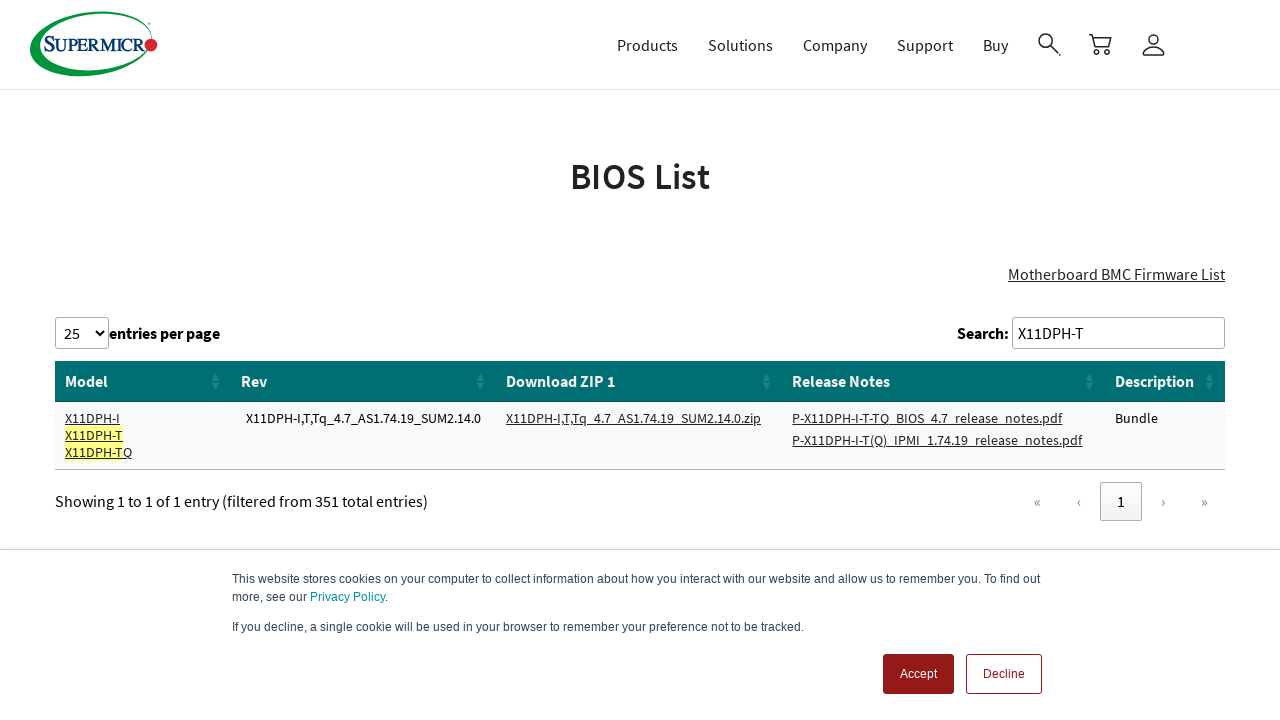